Tests adding an element on Herokuapp by clicking the add element button and verifying the new element appears

Starting URL: https://the-internet.herokuapp.com/

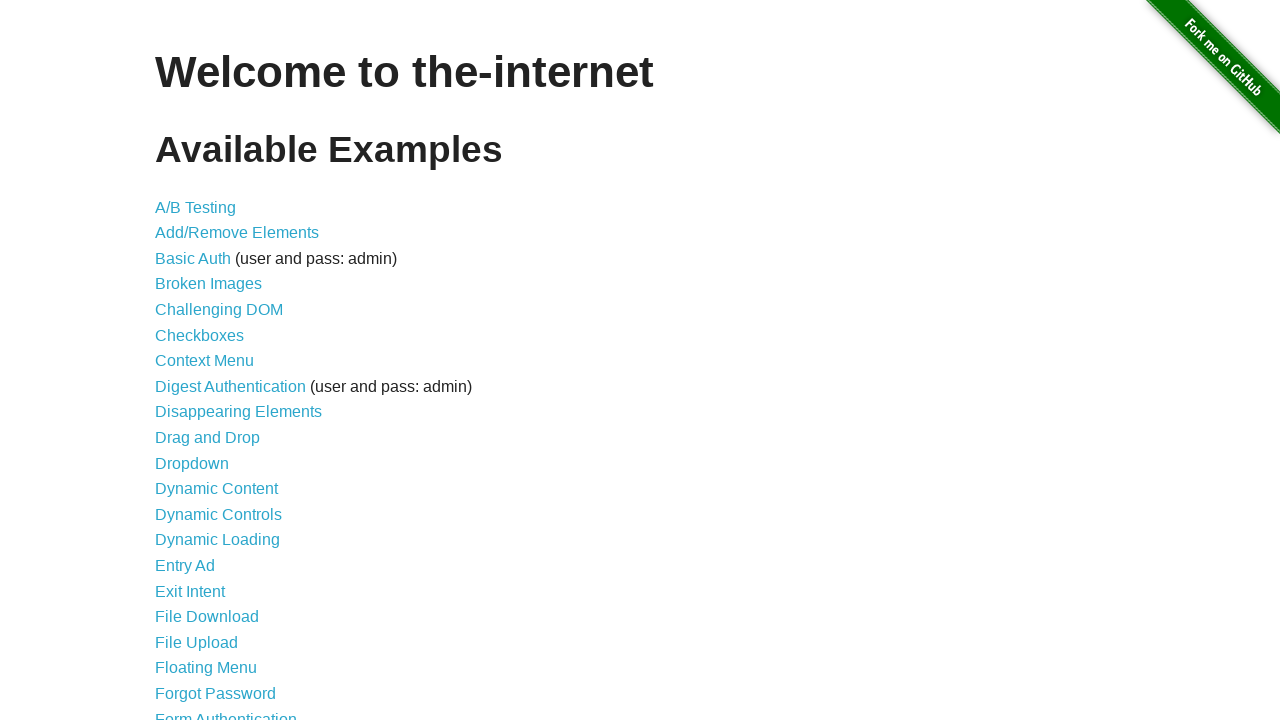

Clicked on Add/Remove Elements link at (237, 233) on a[href='/add_remove_elements/']
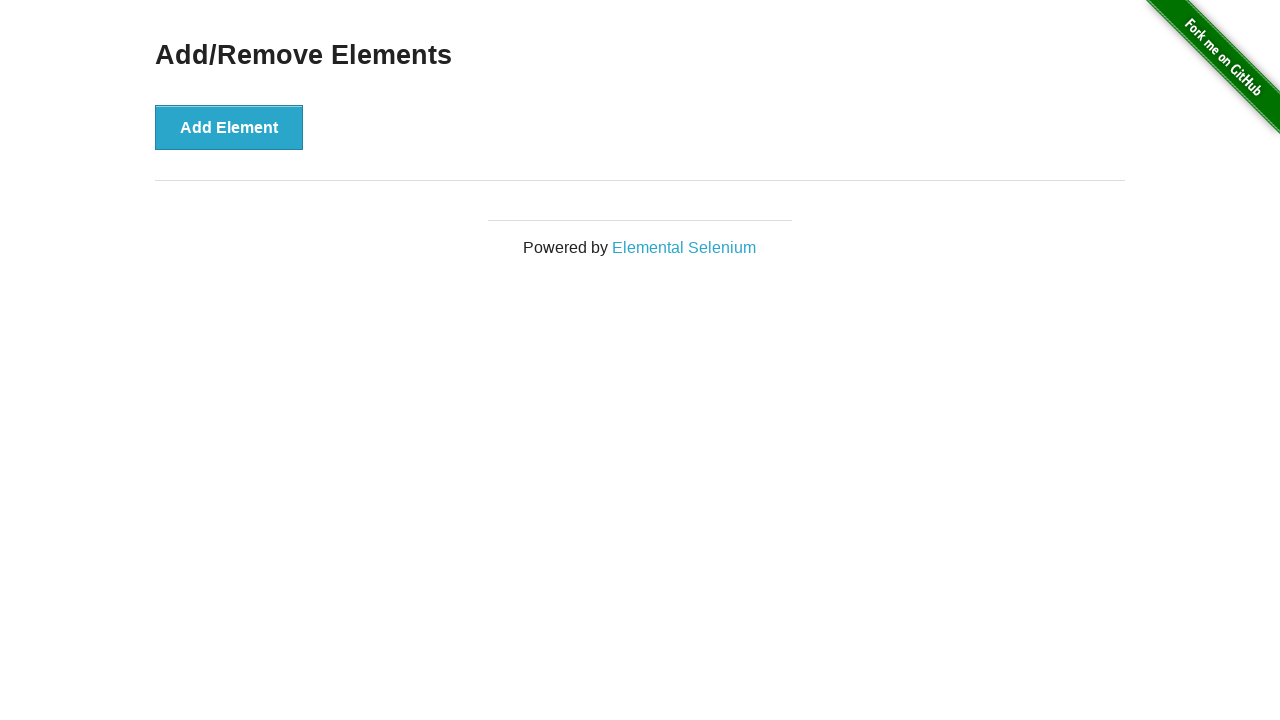

Clicked Add Element button at (229, 127) on button[onclick='addElement()']
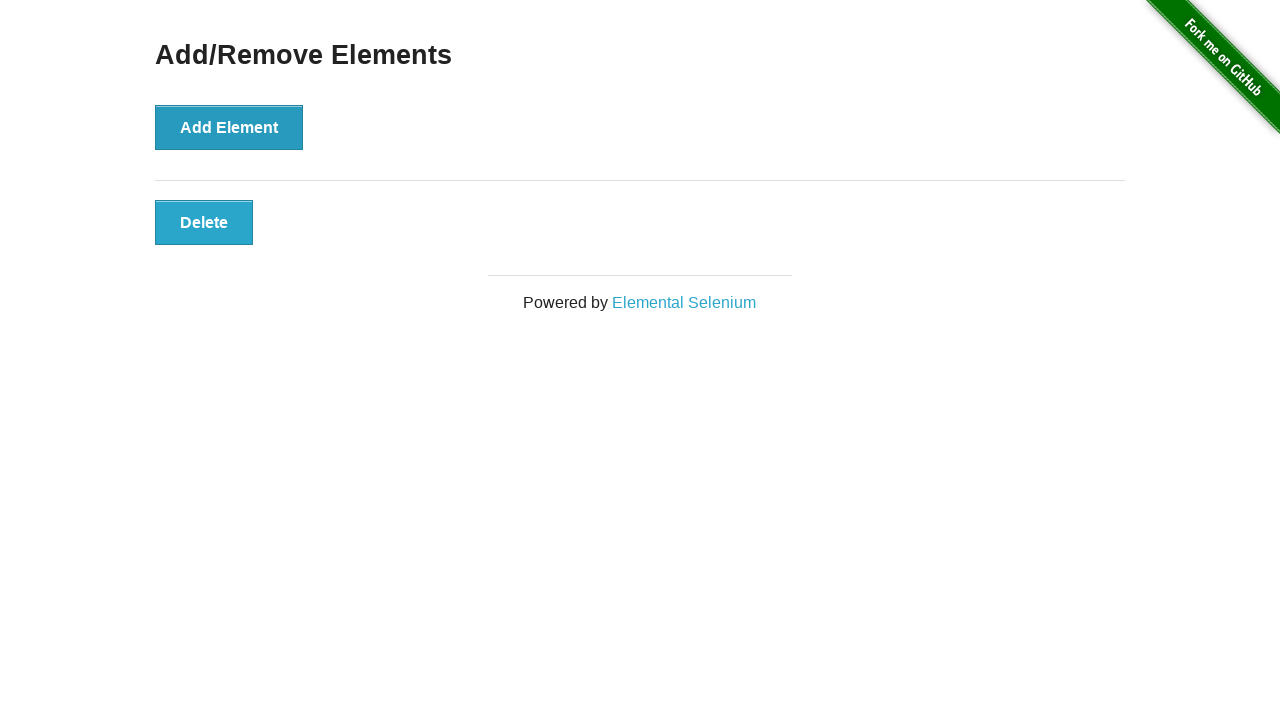

Verified new element with class 'added-manually' appeared on page
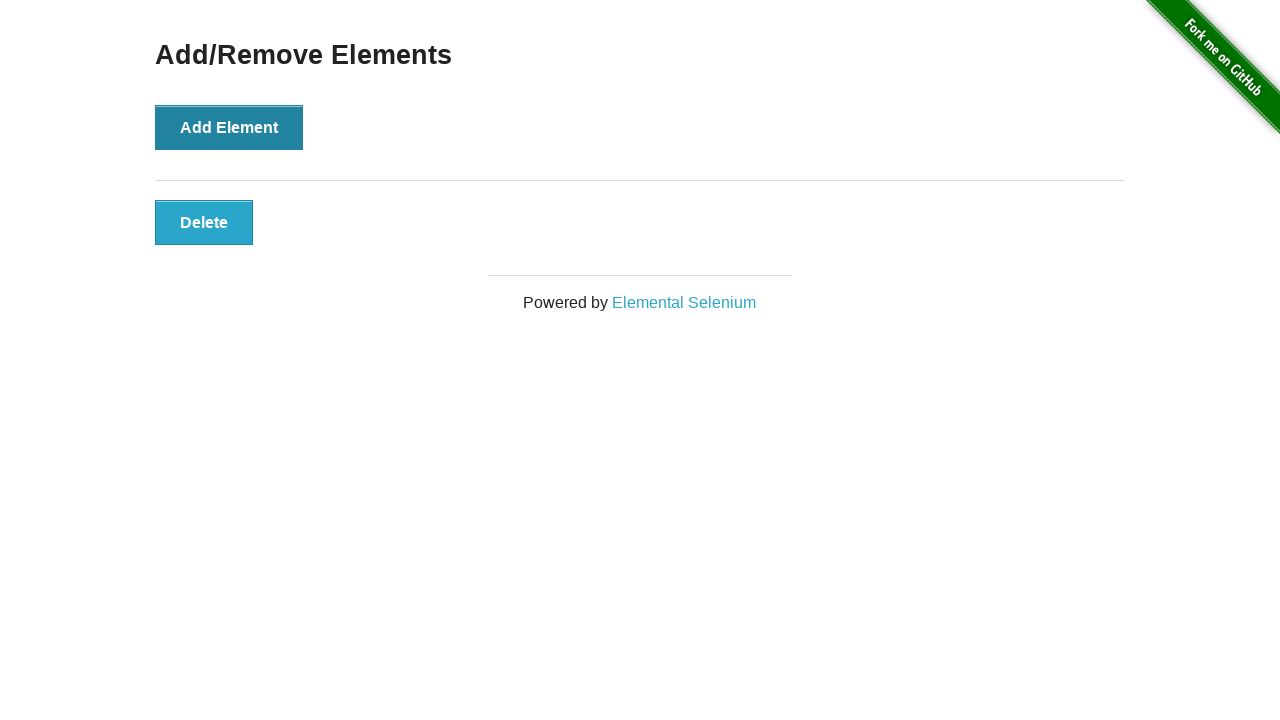

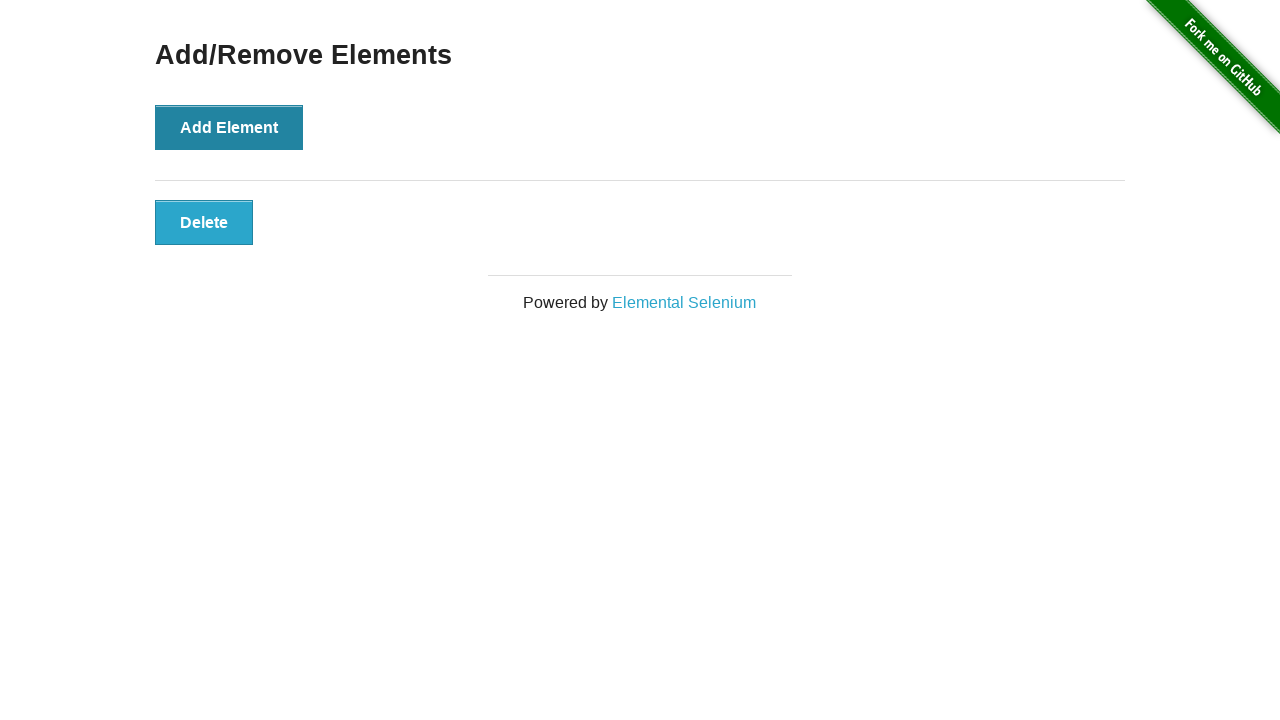